Tests scrolling functionality by scrolling to a specific element on the page

Starting URL: https://rahulshettyacademy.com/AutomationPractice/

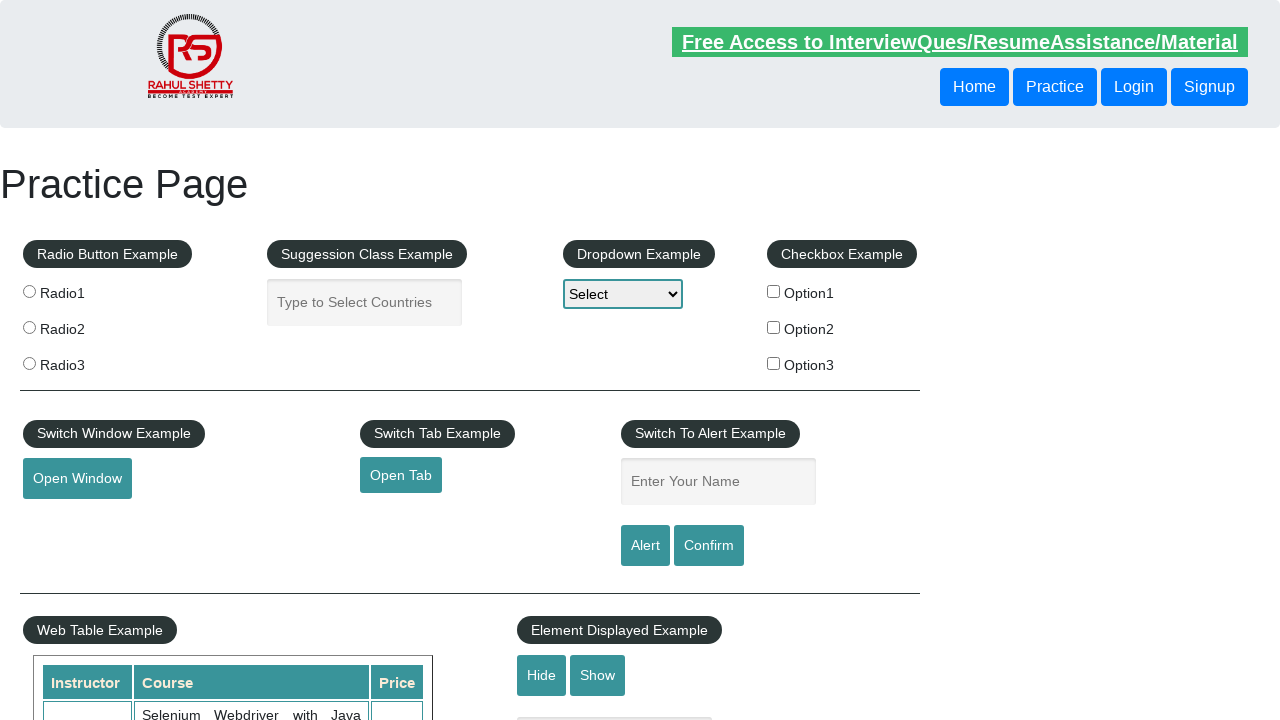

Located Mouse Hover Example section element
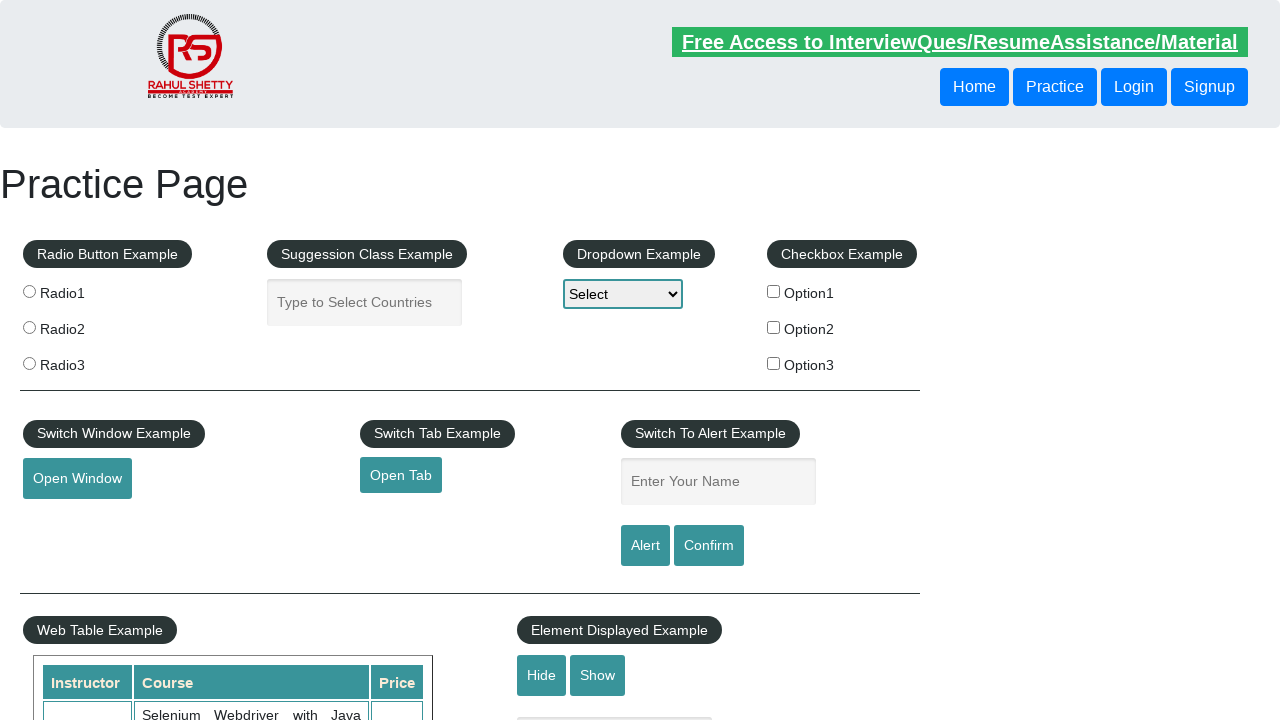

Scrolled to Mouse Hover Example section
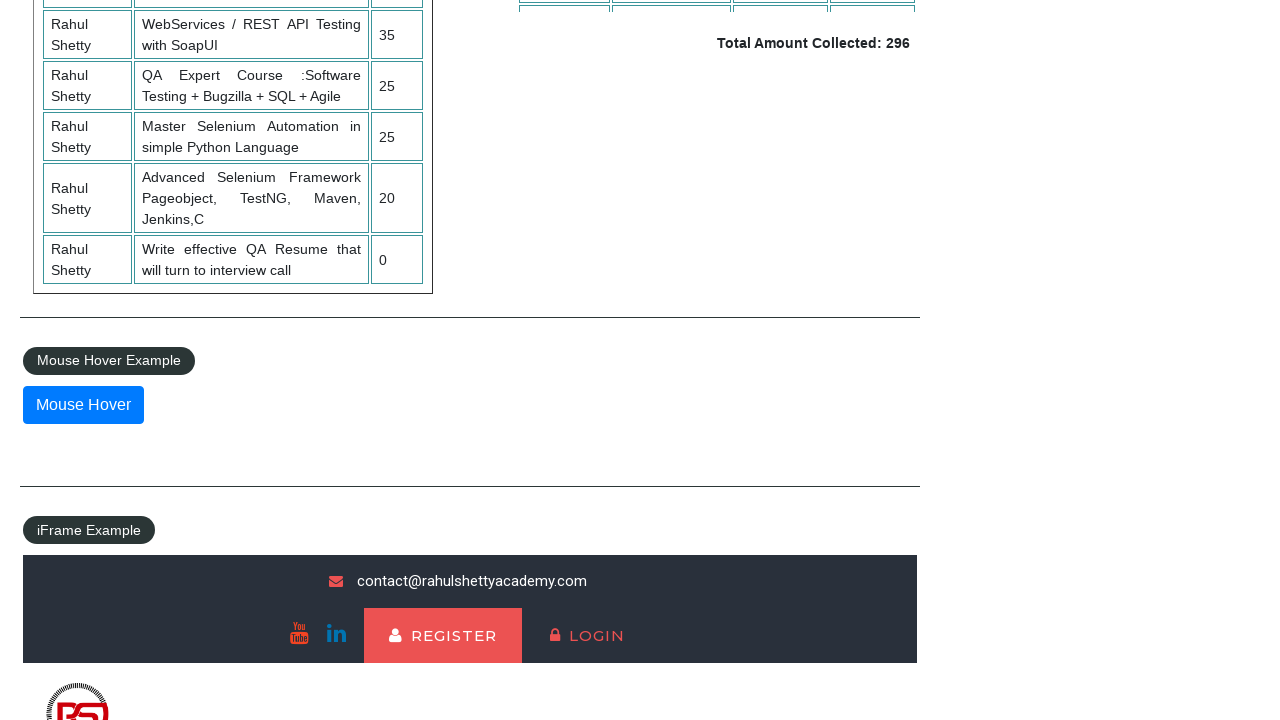

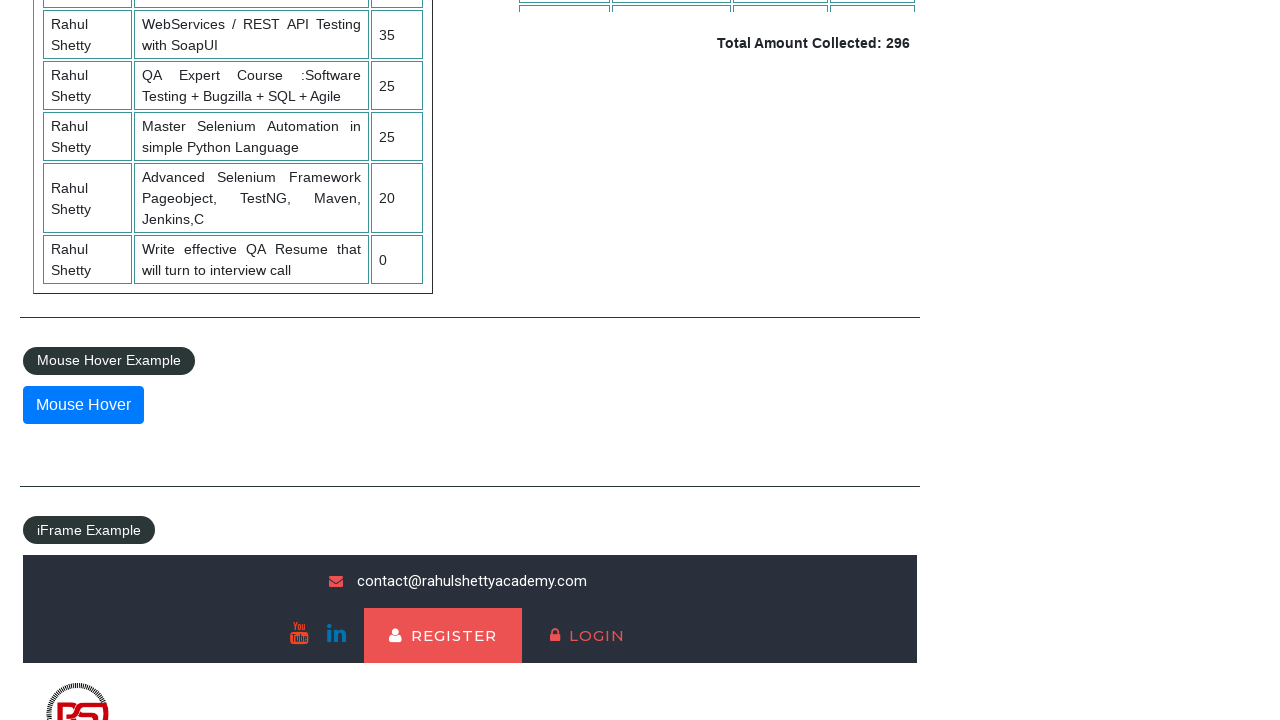